Tests the progress bar widget on DemoQA by navigating to the Widgets section, opening the Progress Bar tab, starting the progress bar, waiting until it reaches 25%, and then stopping it to verify the stop functionality works correctly.

Starting URL: https://demoqa.com/

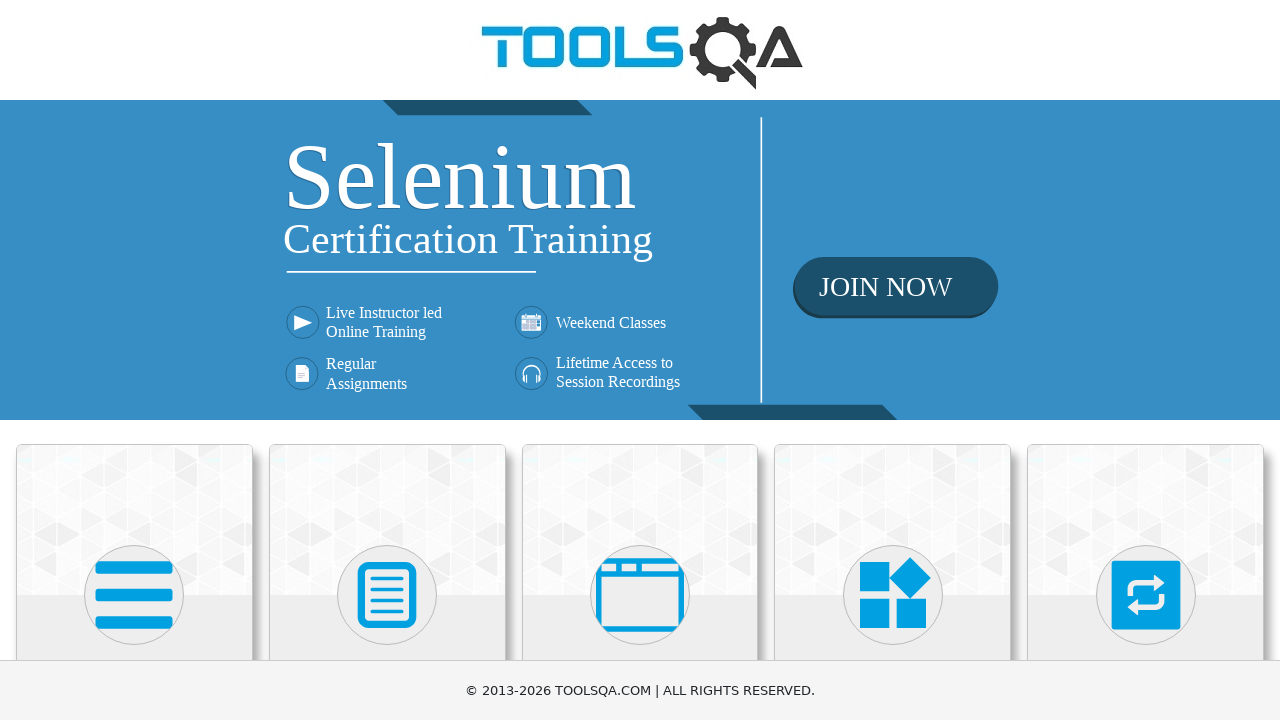

Clicked on Widgets card (4th card) at (893, 520) on div.card.mt-4.top-card >> nth=3
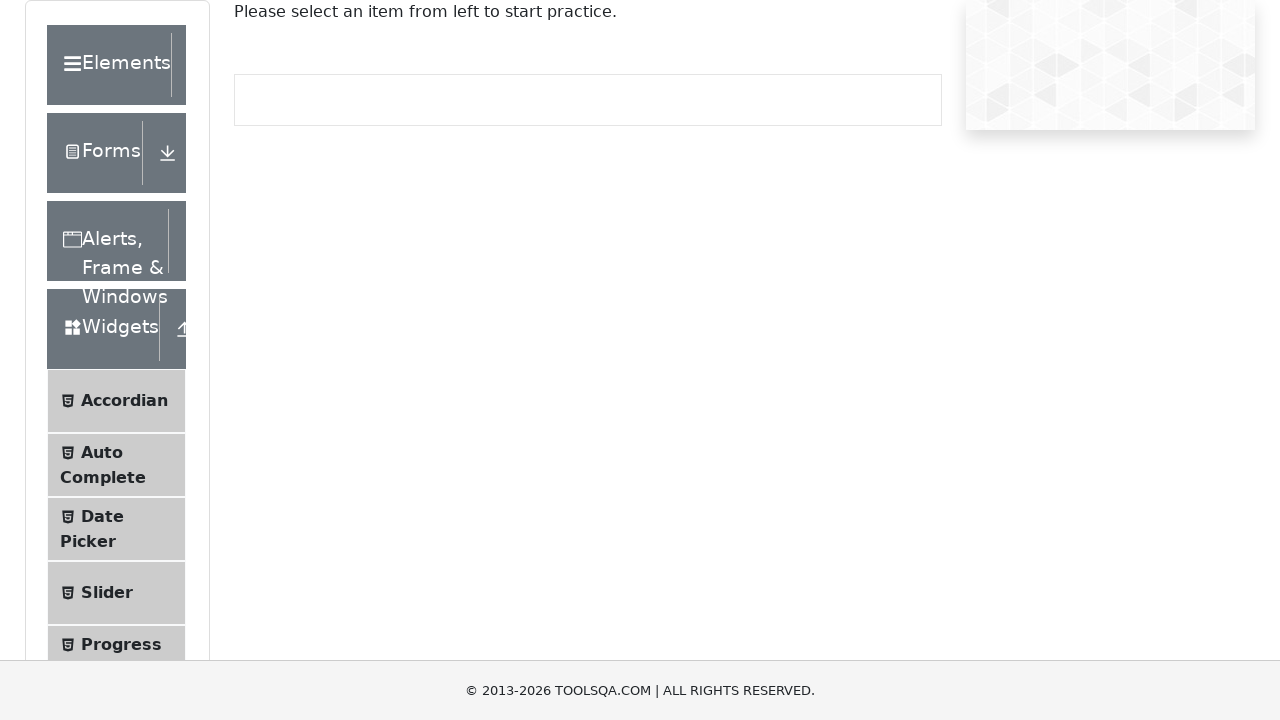

Clicked on Progress Bar menu item at (121, 644) on span:text('Progress Bar')
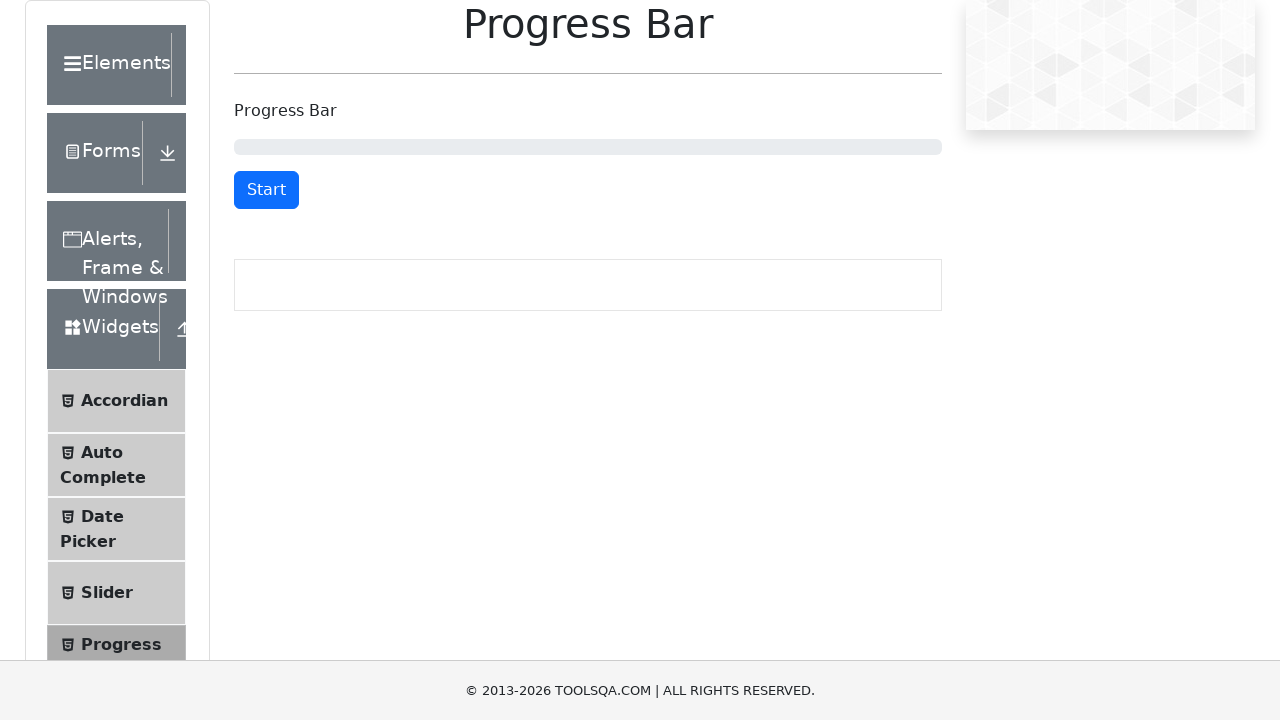

Progress bar container is visible
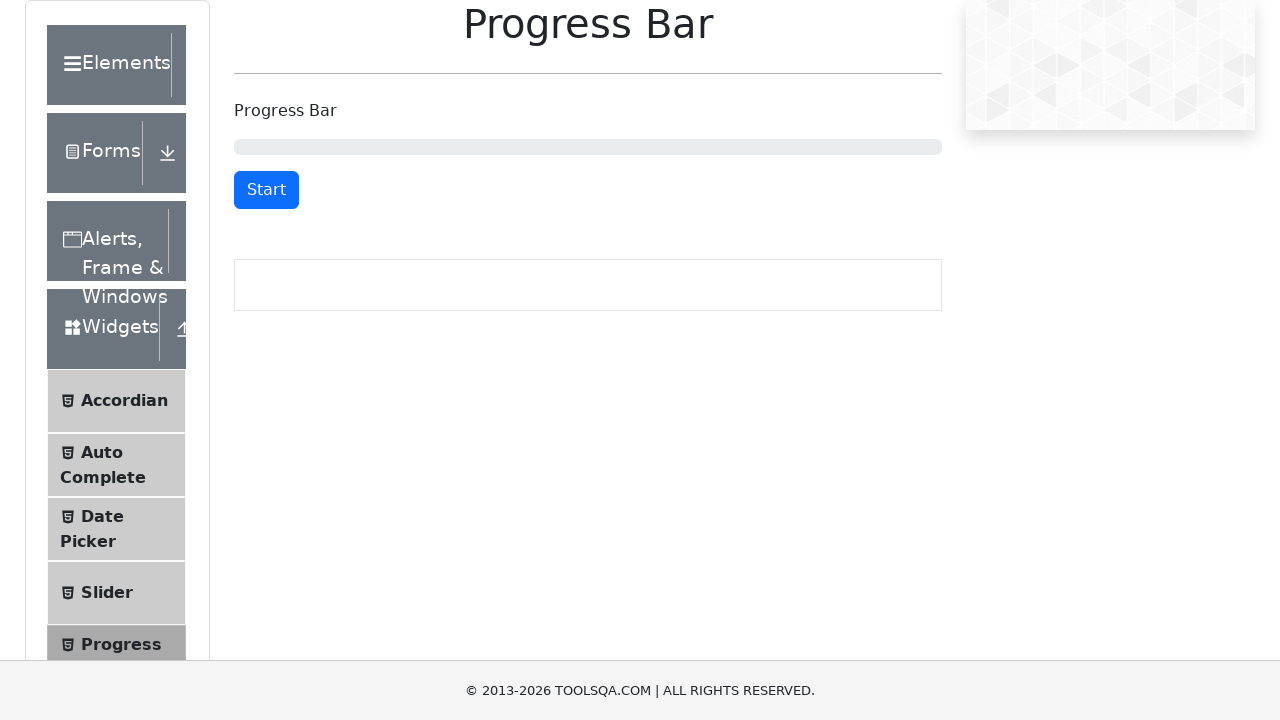

Clicked Start button to begin progress bar at (266, 190) on #startStopButton
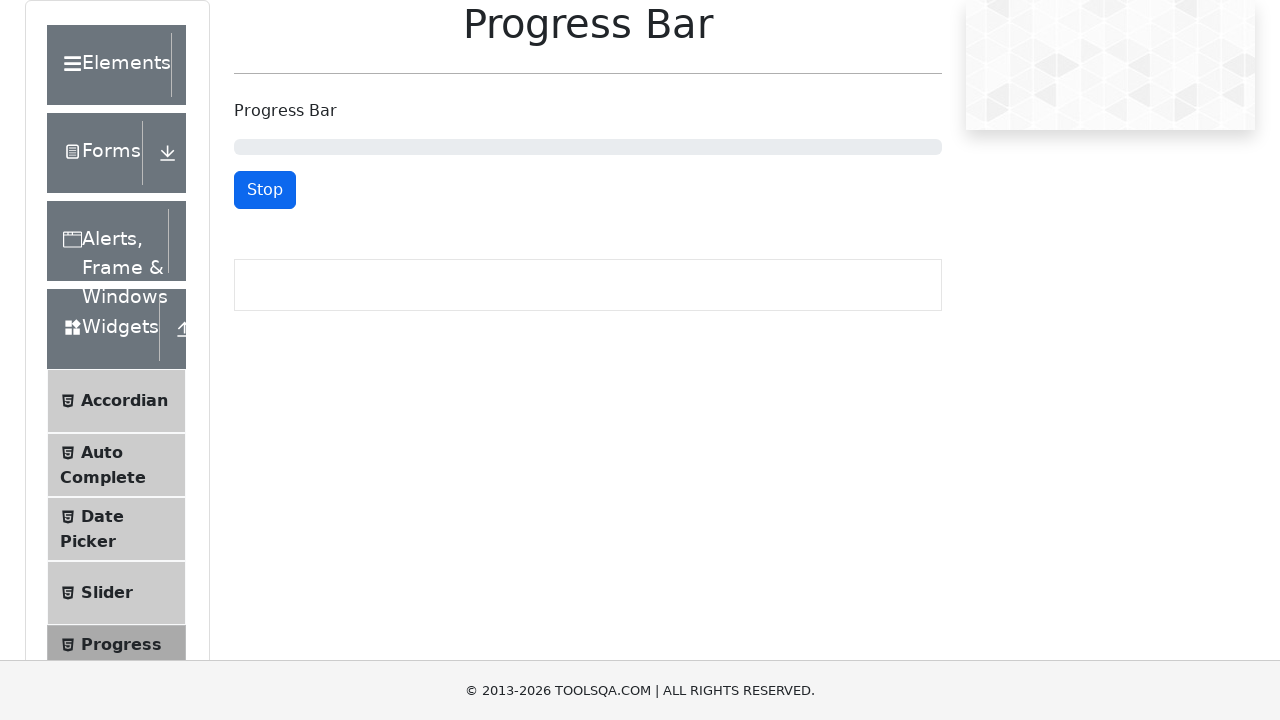

Progress bar reached 25%
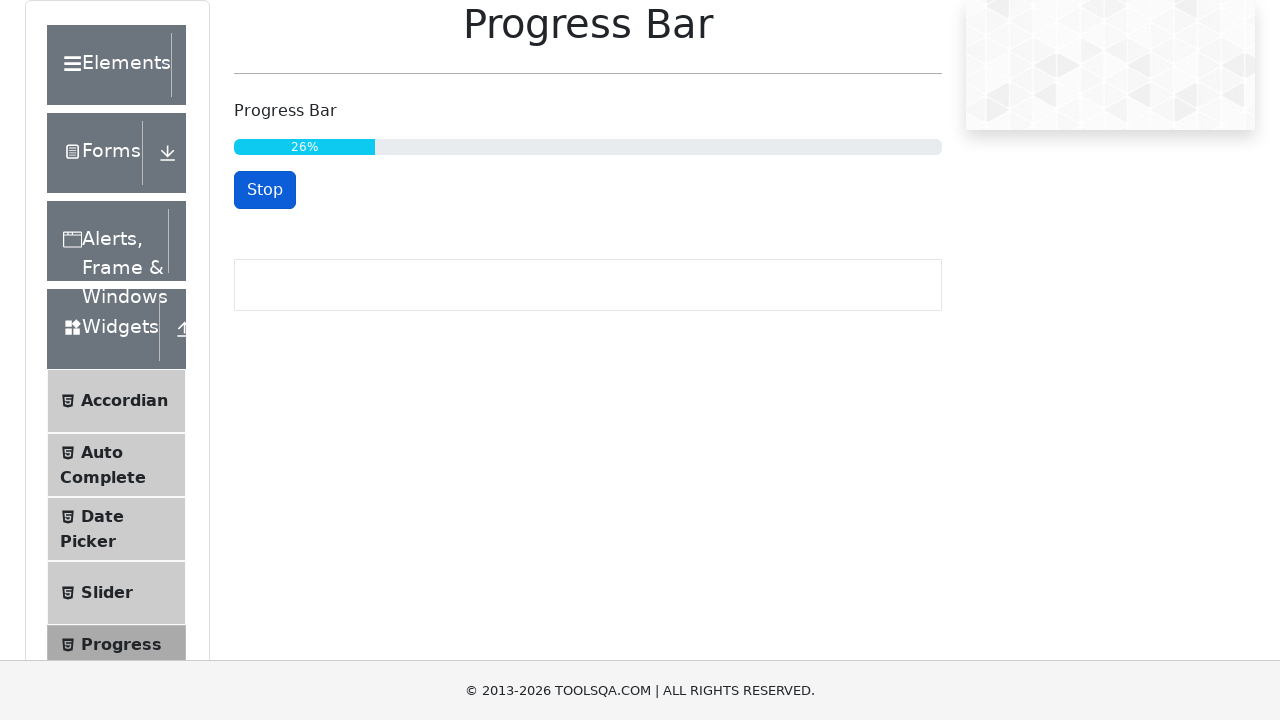

Clicked Stop button to halt progress bar at (265, 190) on #startStopButton
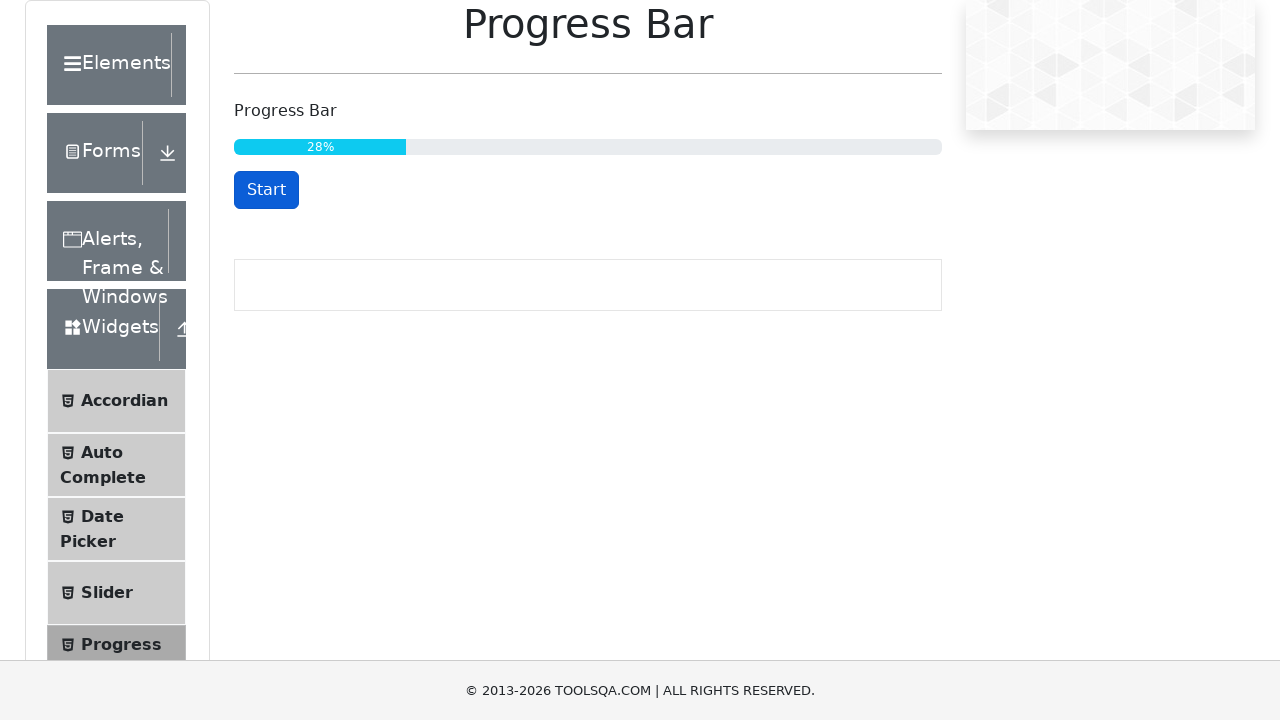

Waited 500ms to verify progress bar has stopped
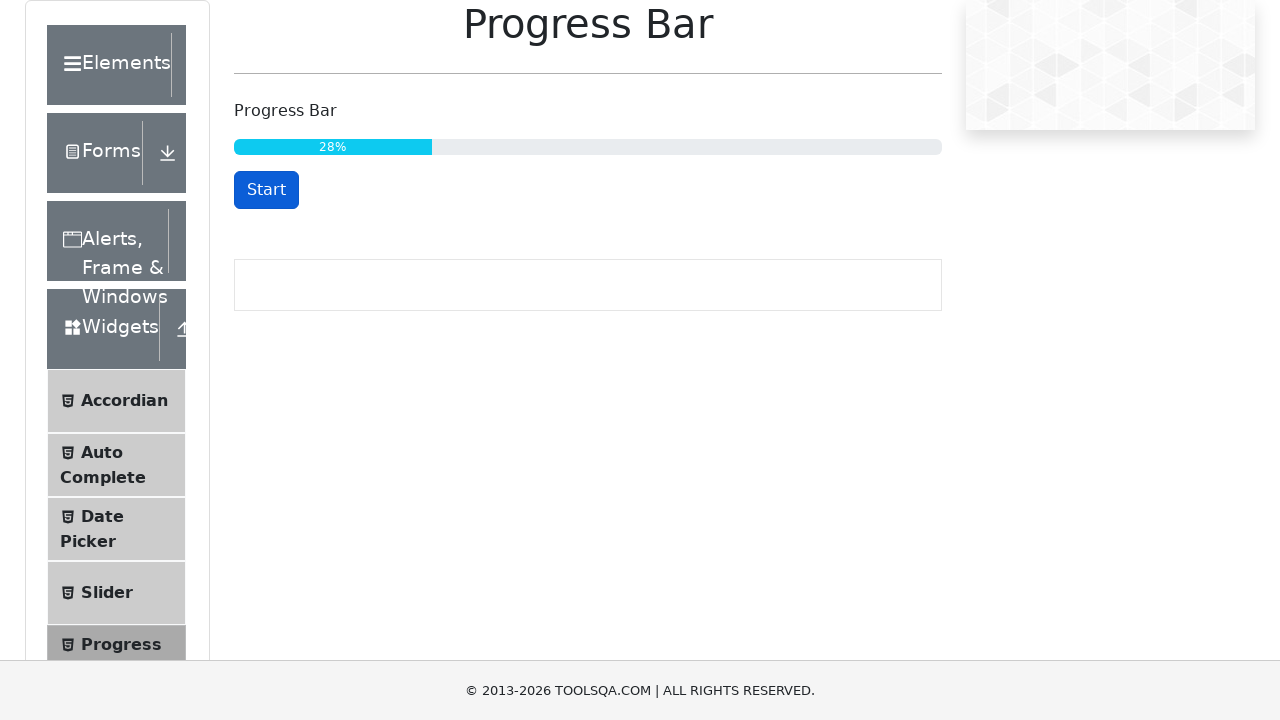

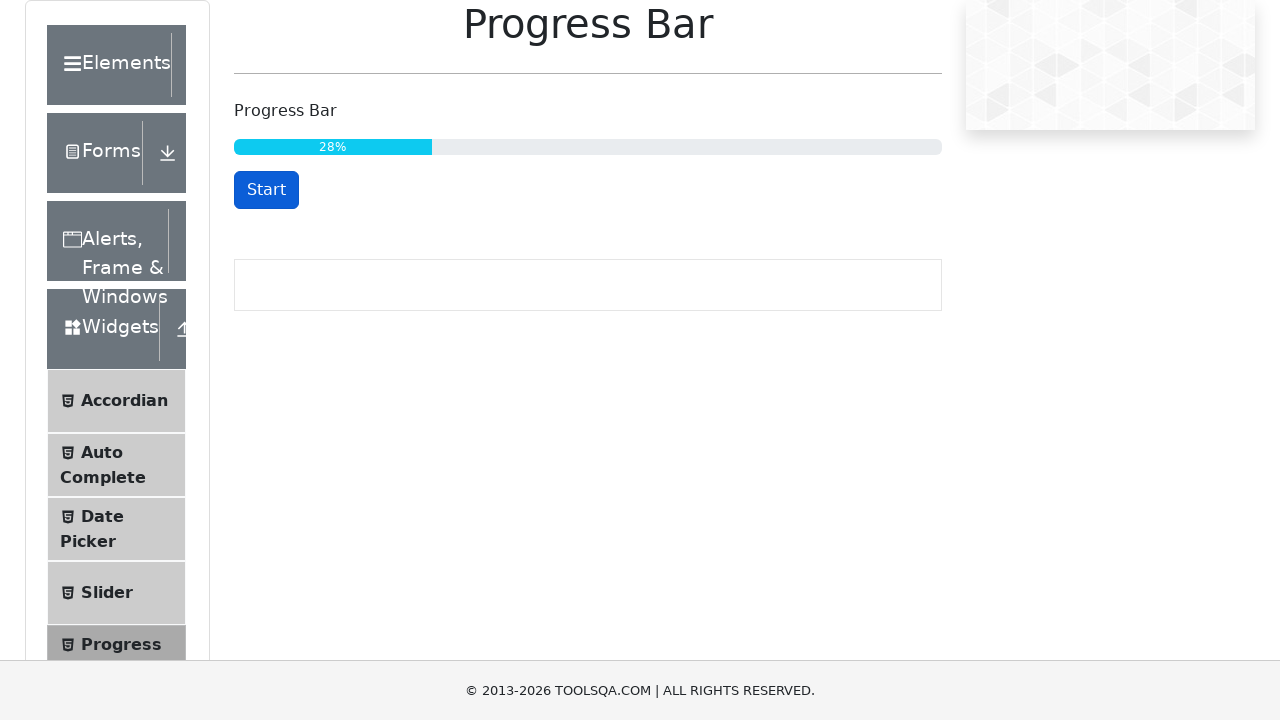